Tests multiple window handling by clicking a link that opens a new window, switching between windows, and closing the second window

Starting URL: https://the-internet.herokuapp.com/windows

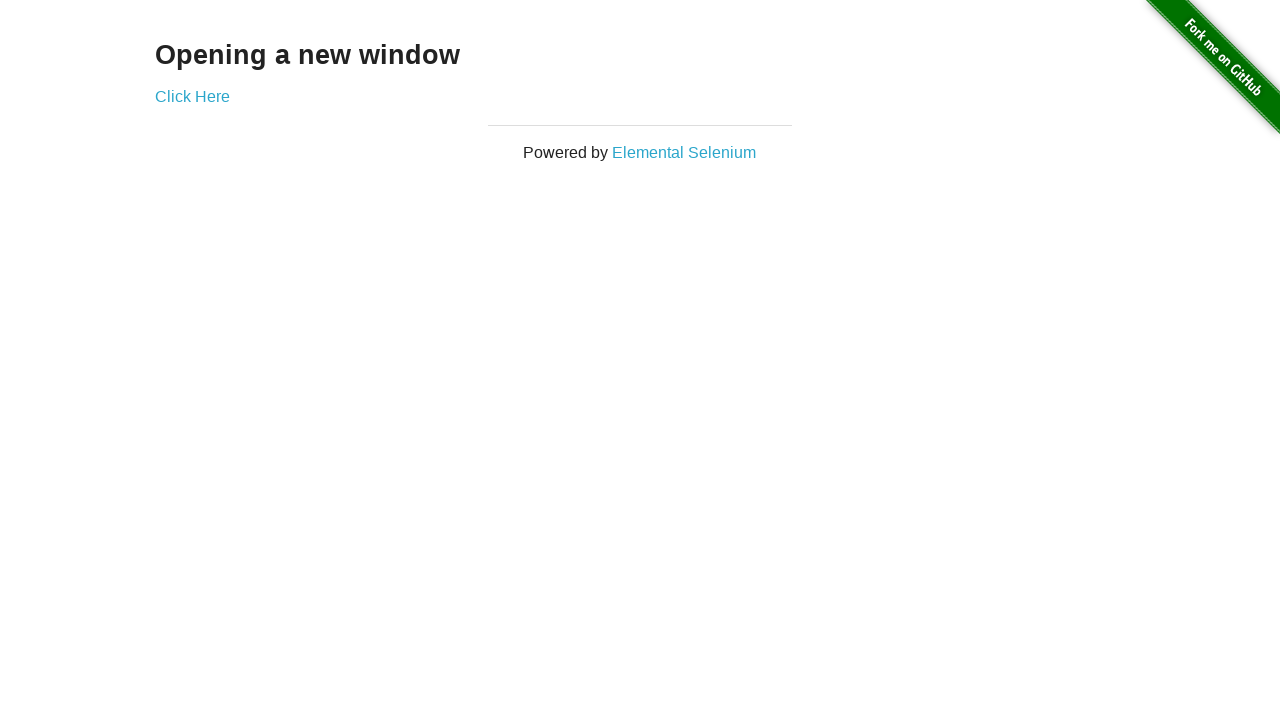

Clicked 'Click Here' link to open new window at (192, 96) on text=Click Here
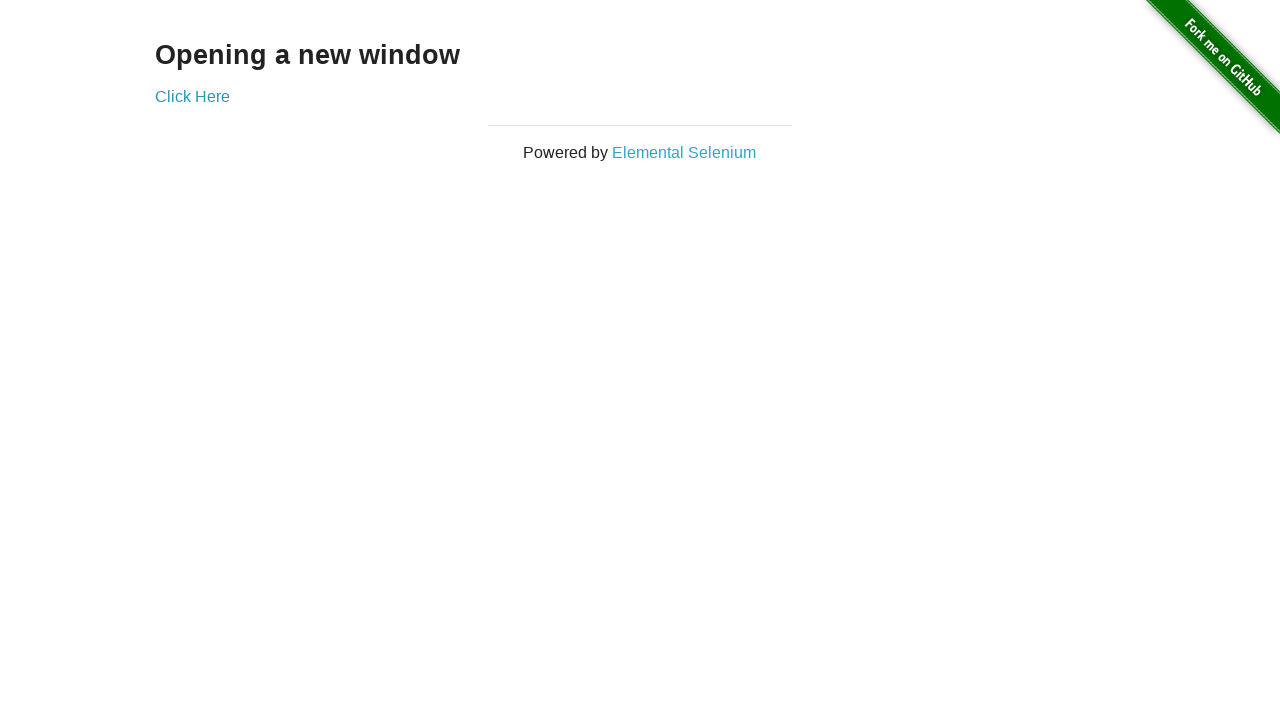

New window opened and captured
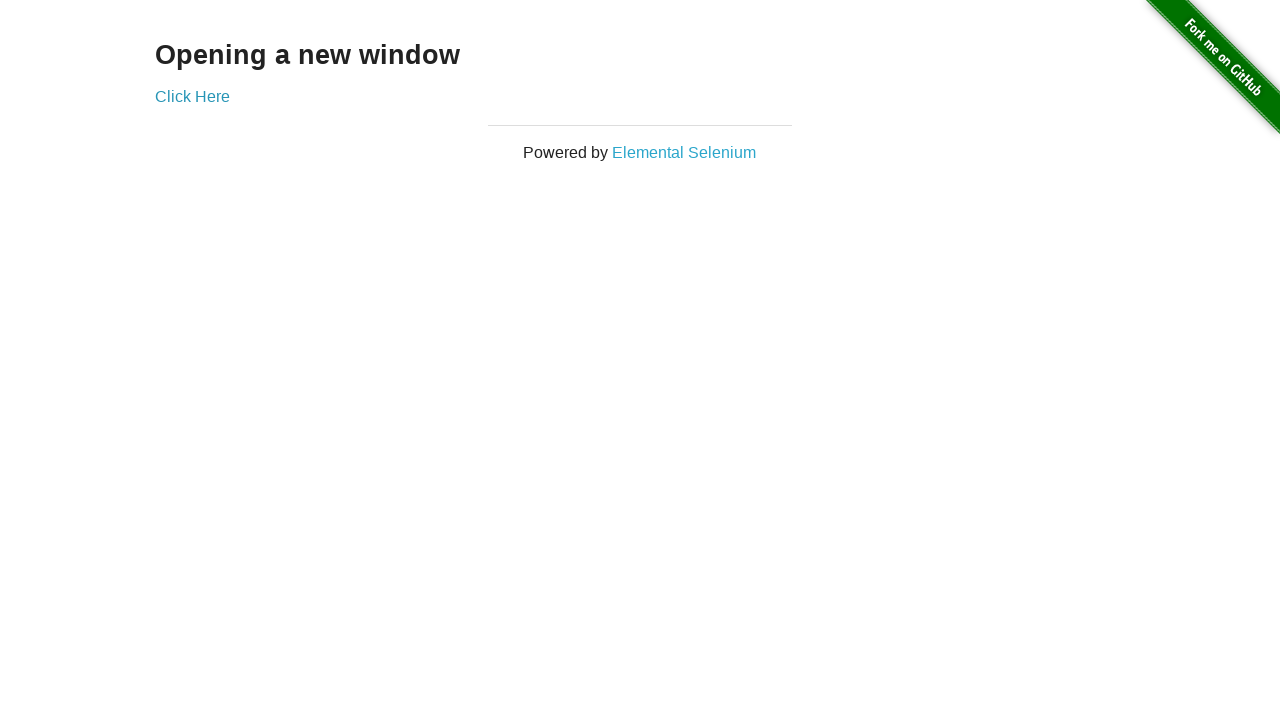

New window page load state completed
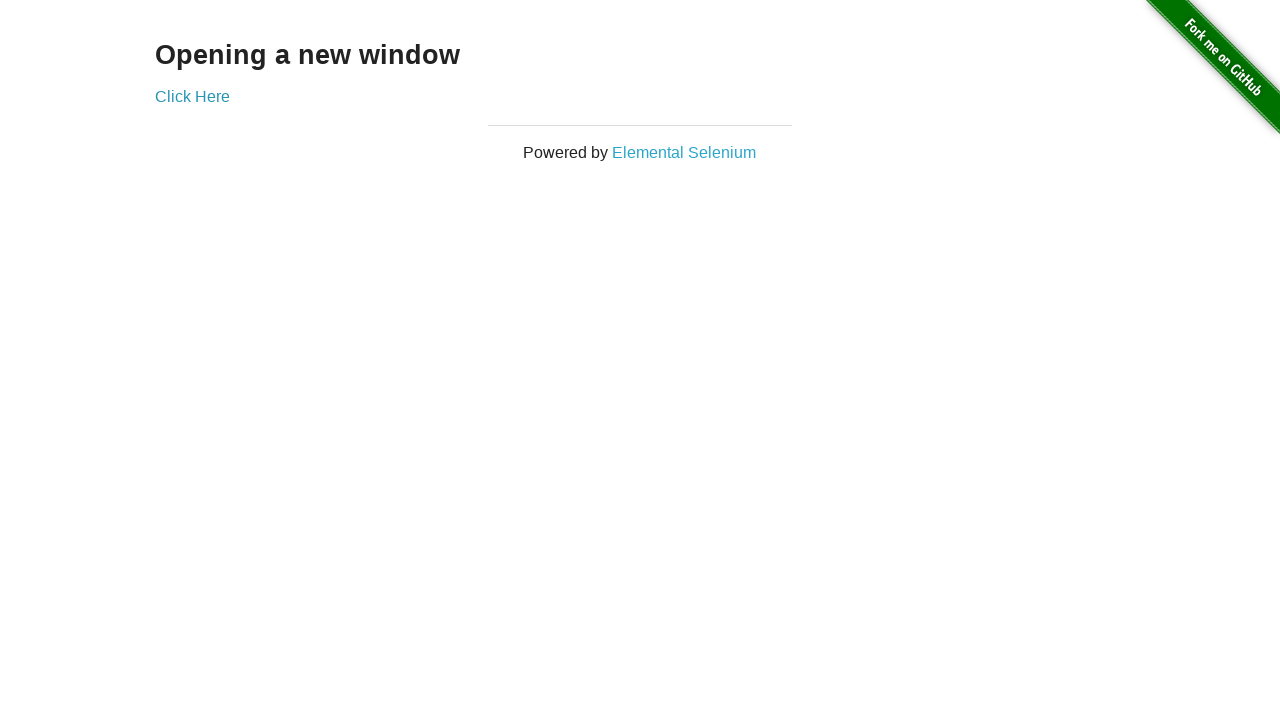

Retrieved second window info - URL: https://the-internet.herokuapp.com/windows/new, Title: New Window
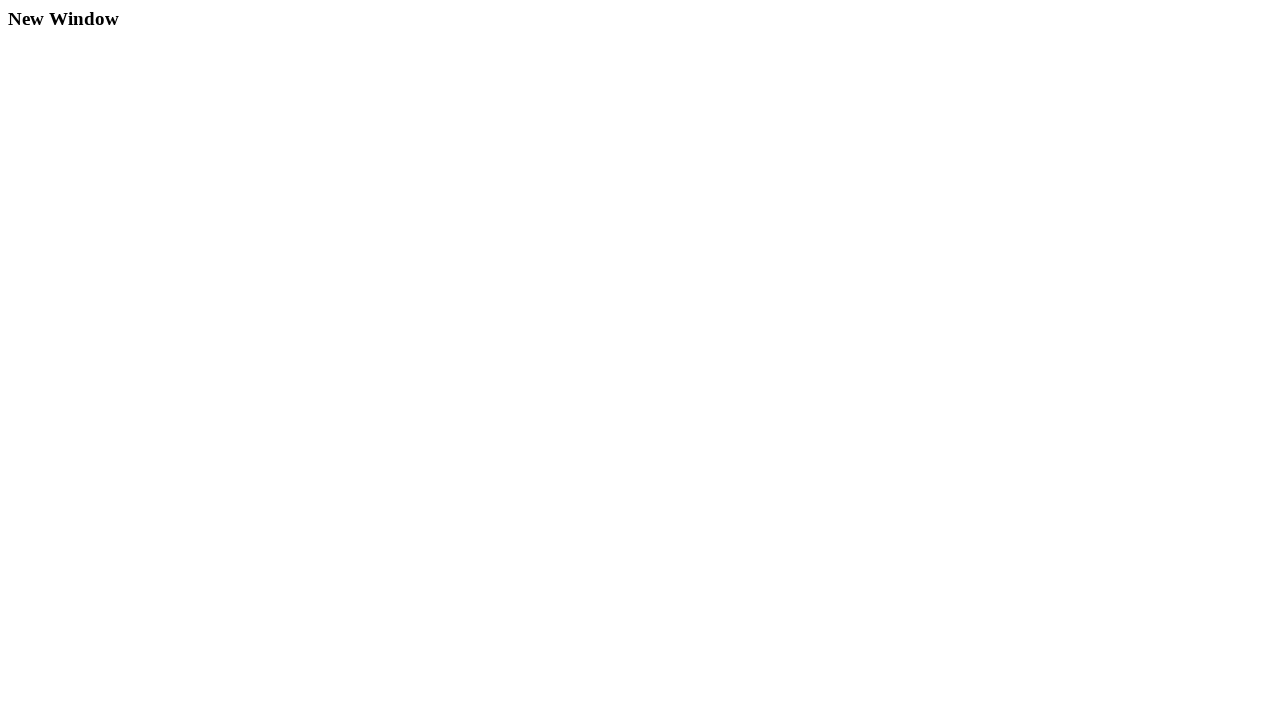

Retrieved first window info - URL: https://the-internet.herokuapp.com/windows, Title: The Internet
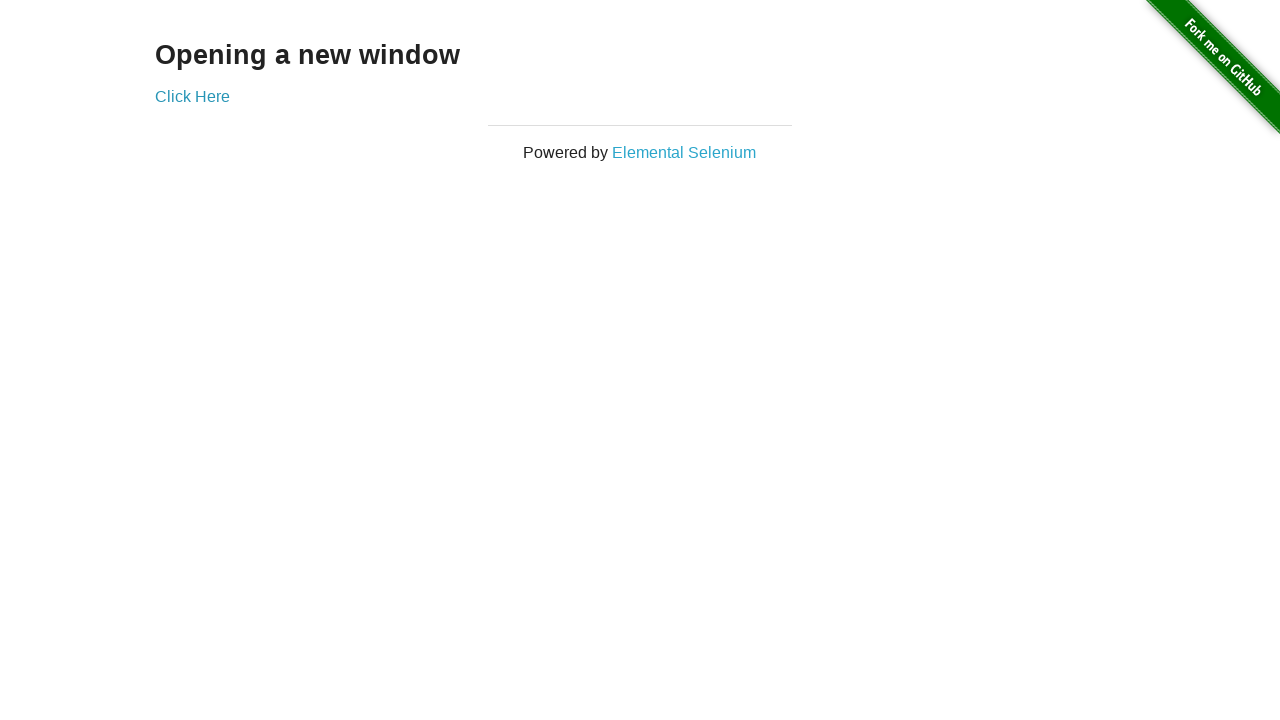

Closed the second window
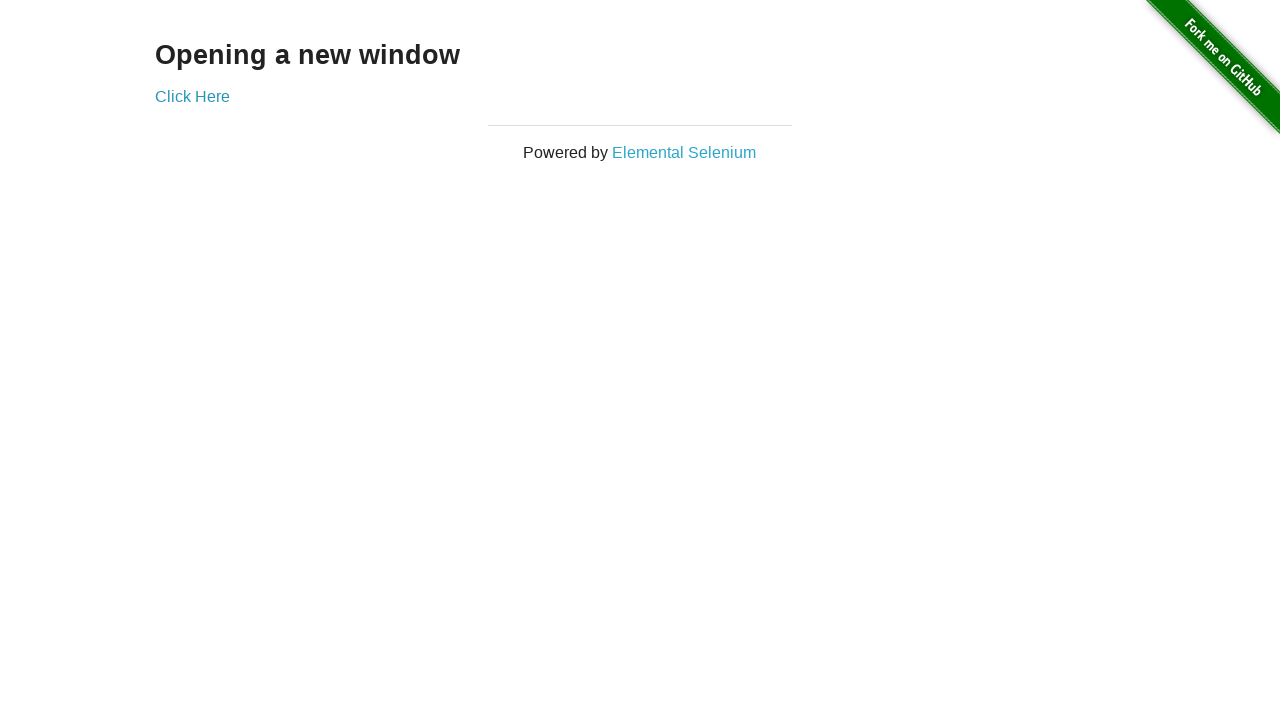

Verified remaining windows - Count: 1
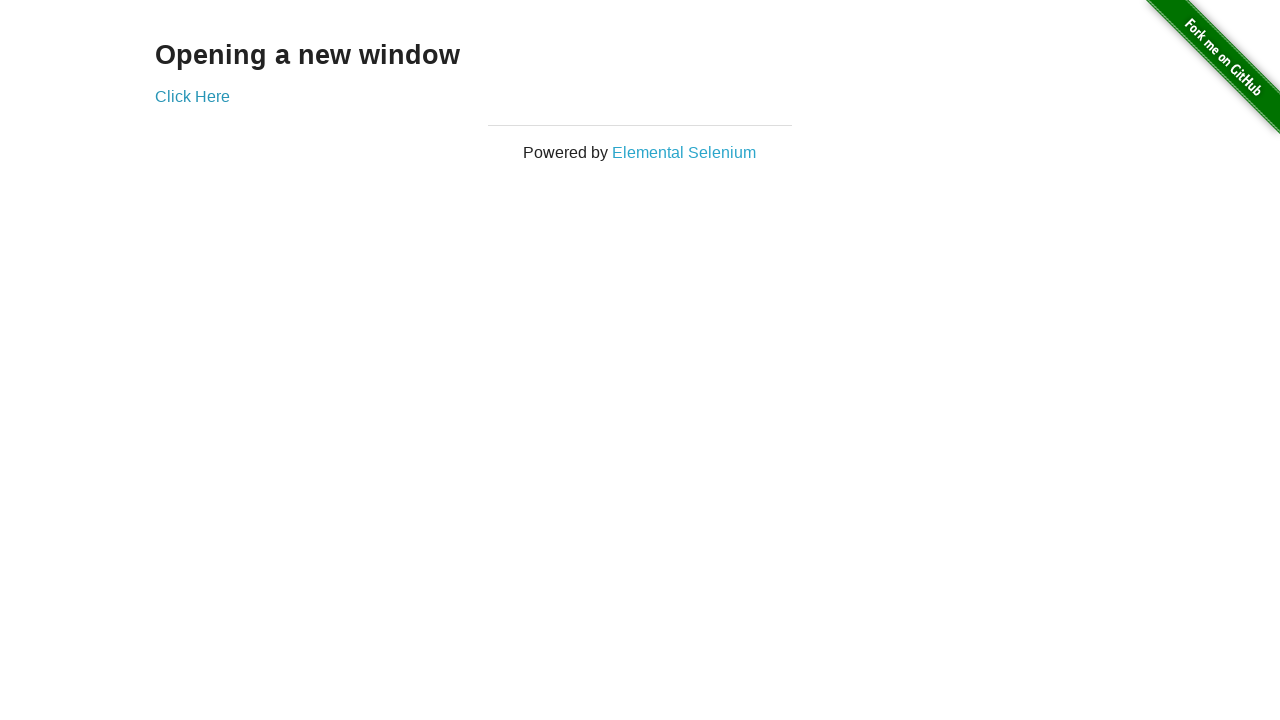

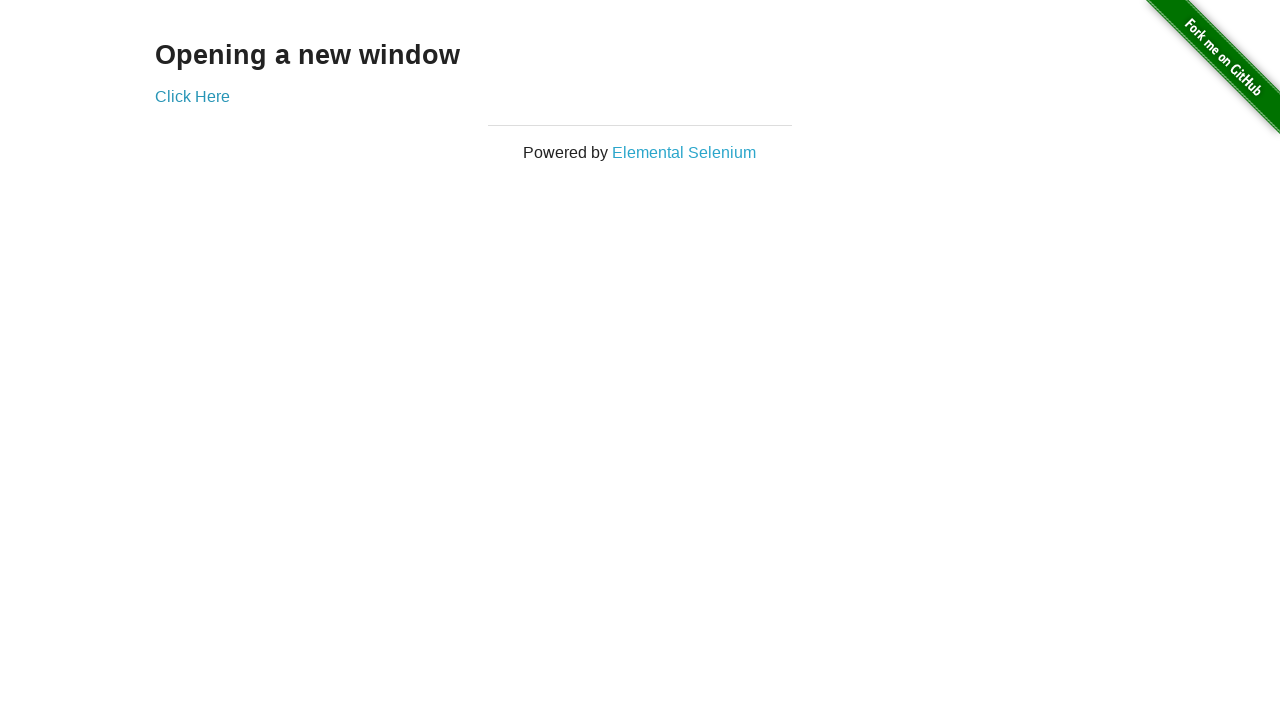